Tests passenger dropdown functionality by opening the dropdown, incrementing adult passenger count 4 times, and closing the dropdown to verify the updated selection.

Starting URL: https://rahulshettyacademy.com/dropdownsPractise/

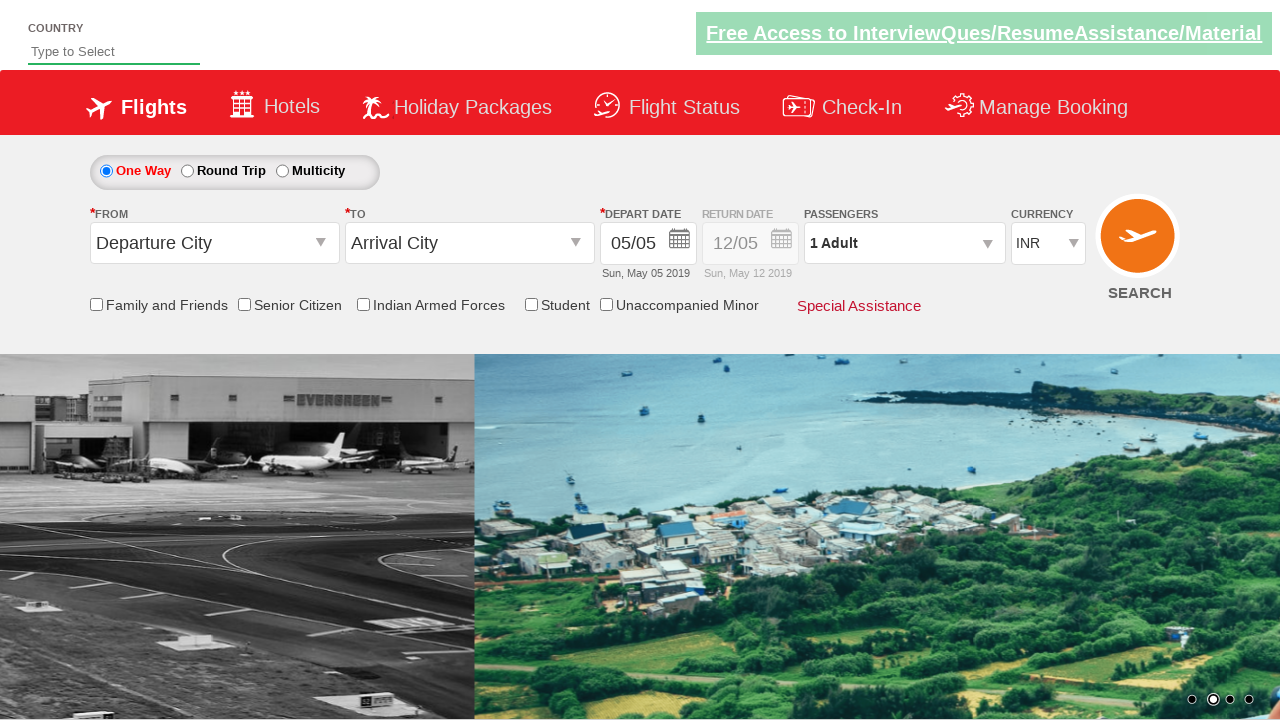

Clicked passenger dropdown to open it at (904, 243) on #divpaxinfo
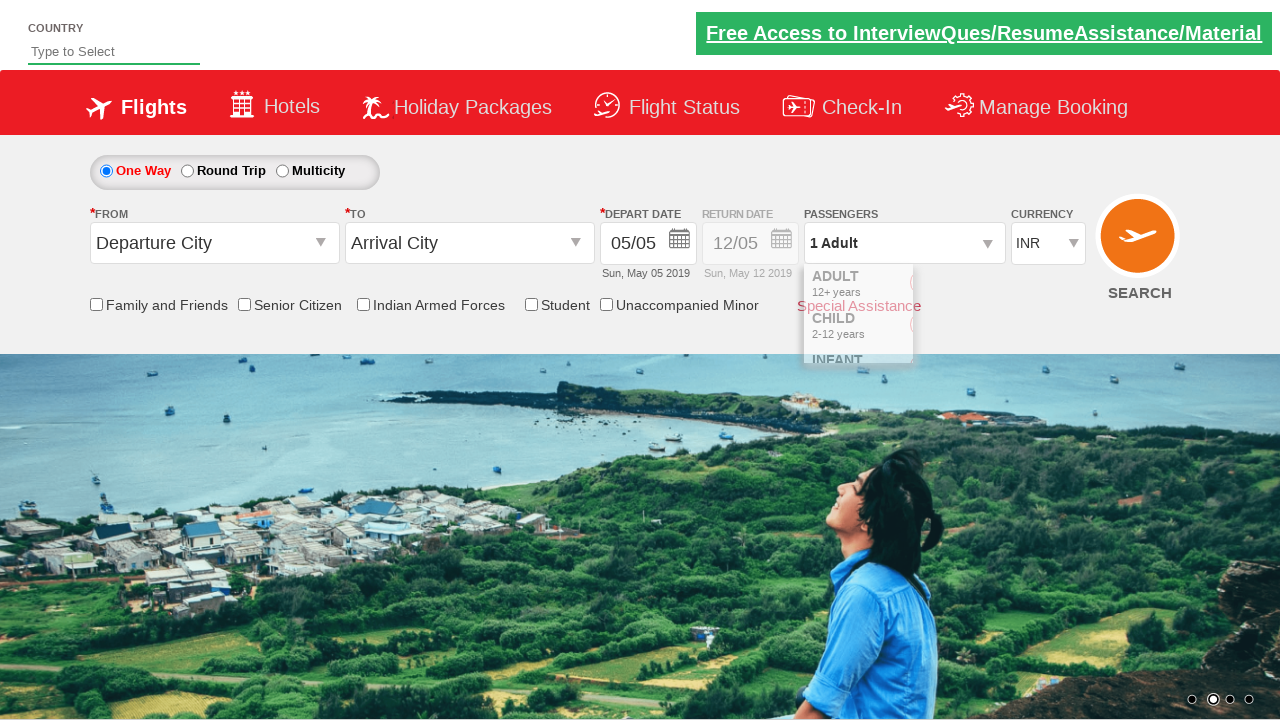

Incremented adult passenger count (iteration 1 of 4) at (982, 288) on #hrefIncAdt
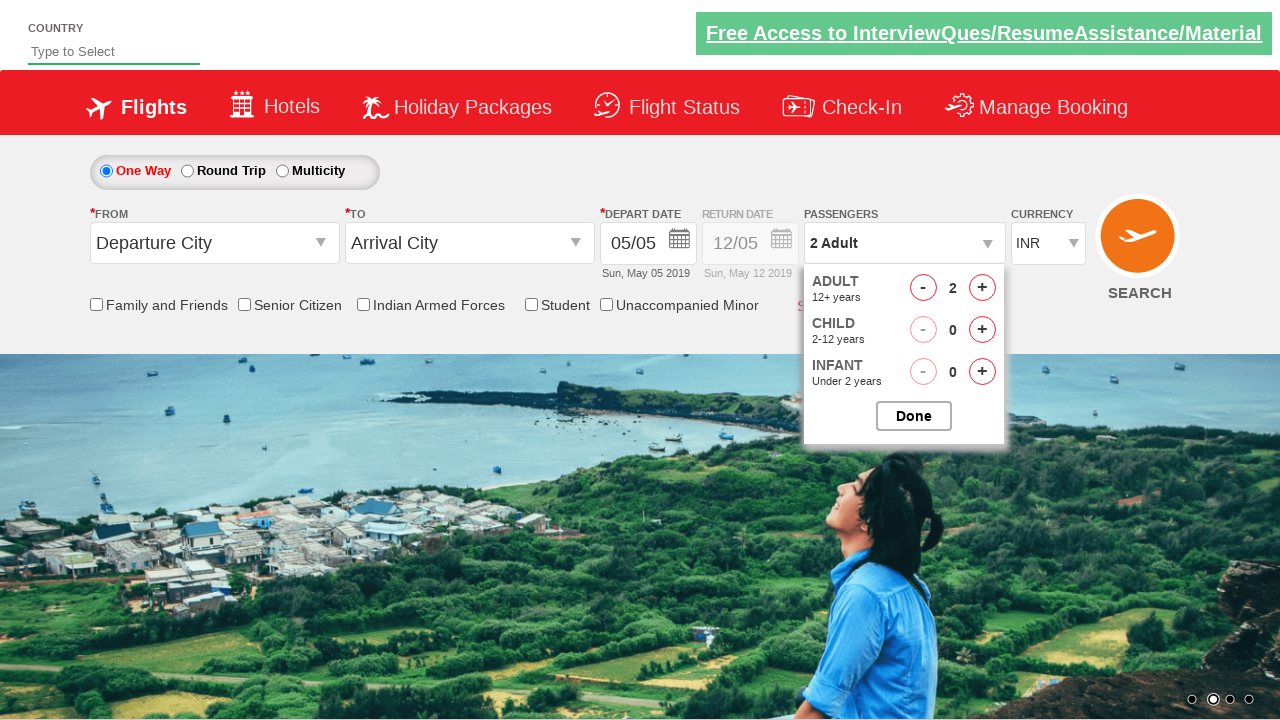

Incremented adult passenger count (iteration 2 of 4) at (982, 288) on #hrefIncAdt
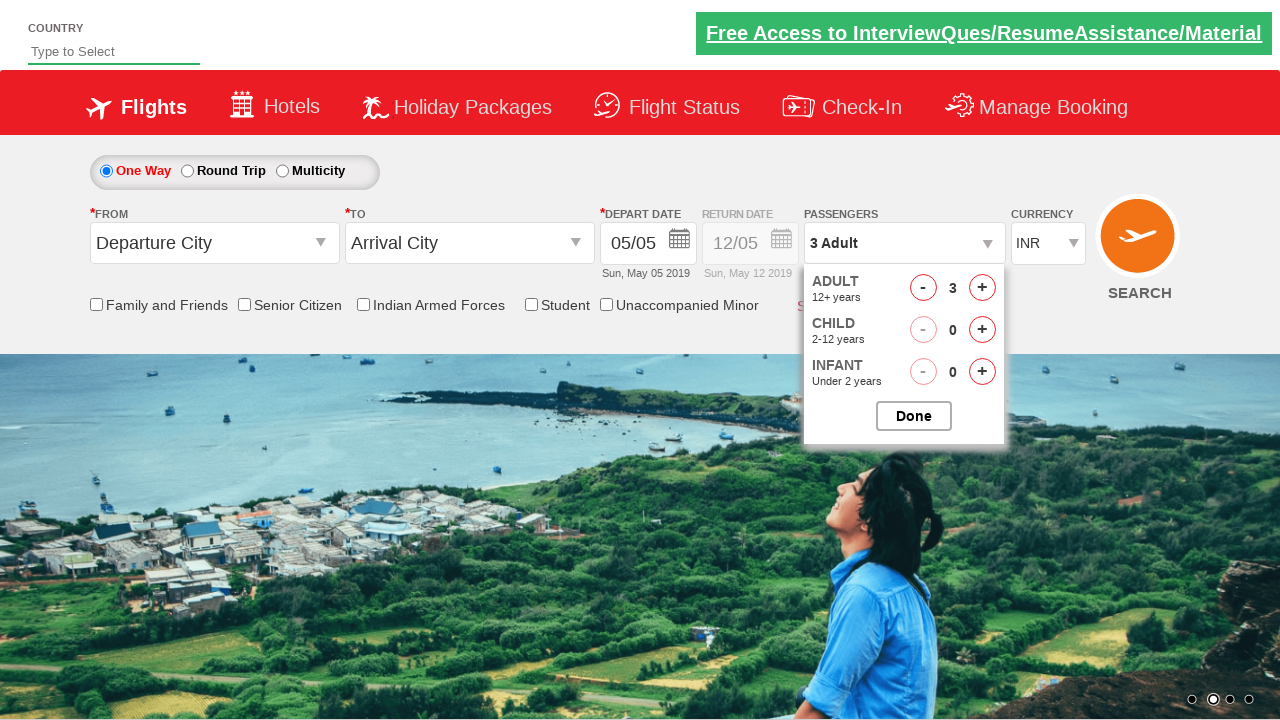

Incremented adult passenger count (iteration 3 of 4) at (982, 288) on #hrefIncAdt
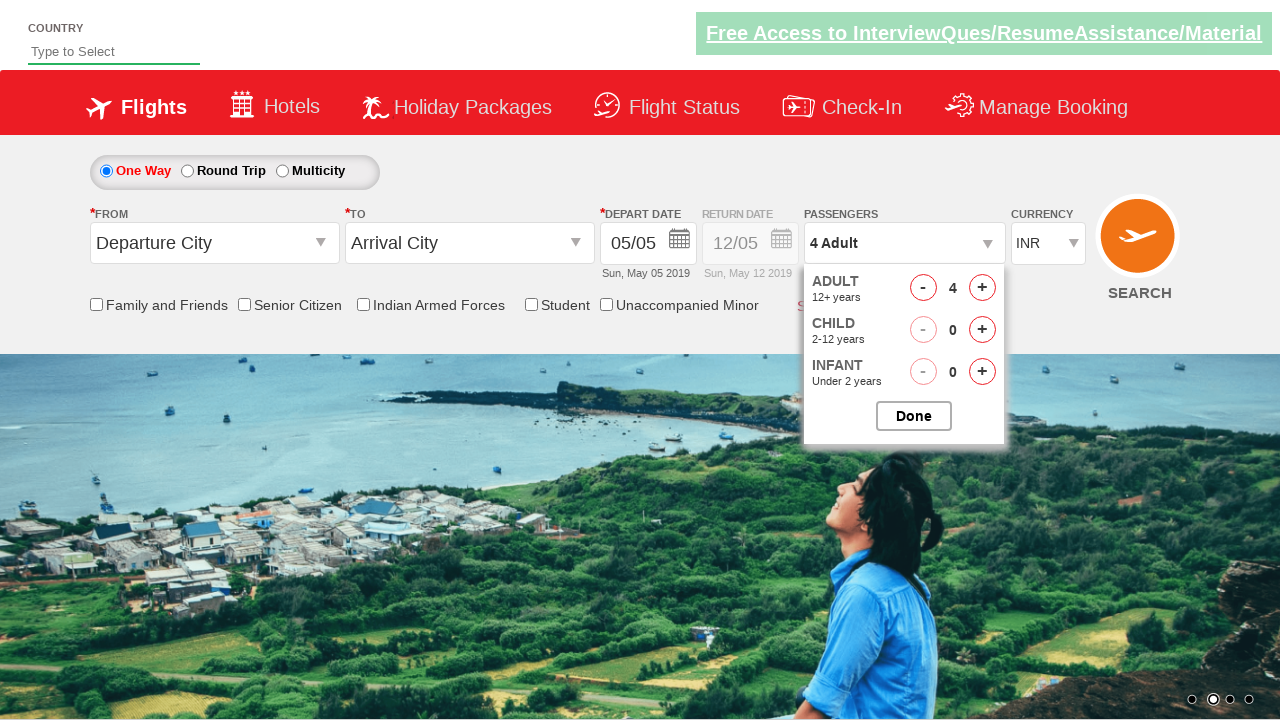

Incremented adult passenger count (iteration 4 of 4) at (982, 288) on #hrefIncAdt
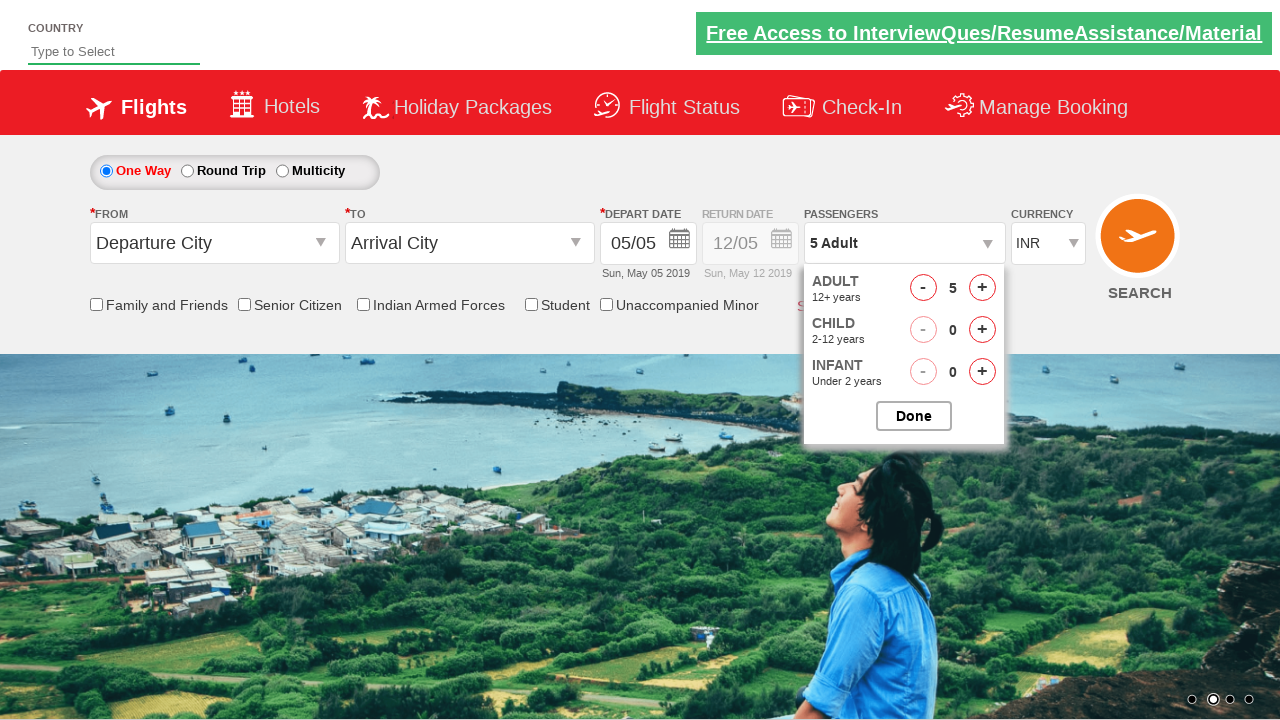

Clicked button to close passenger dropdown at (914, 416) on #btnclosepaxoption
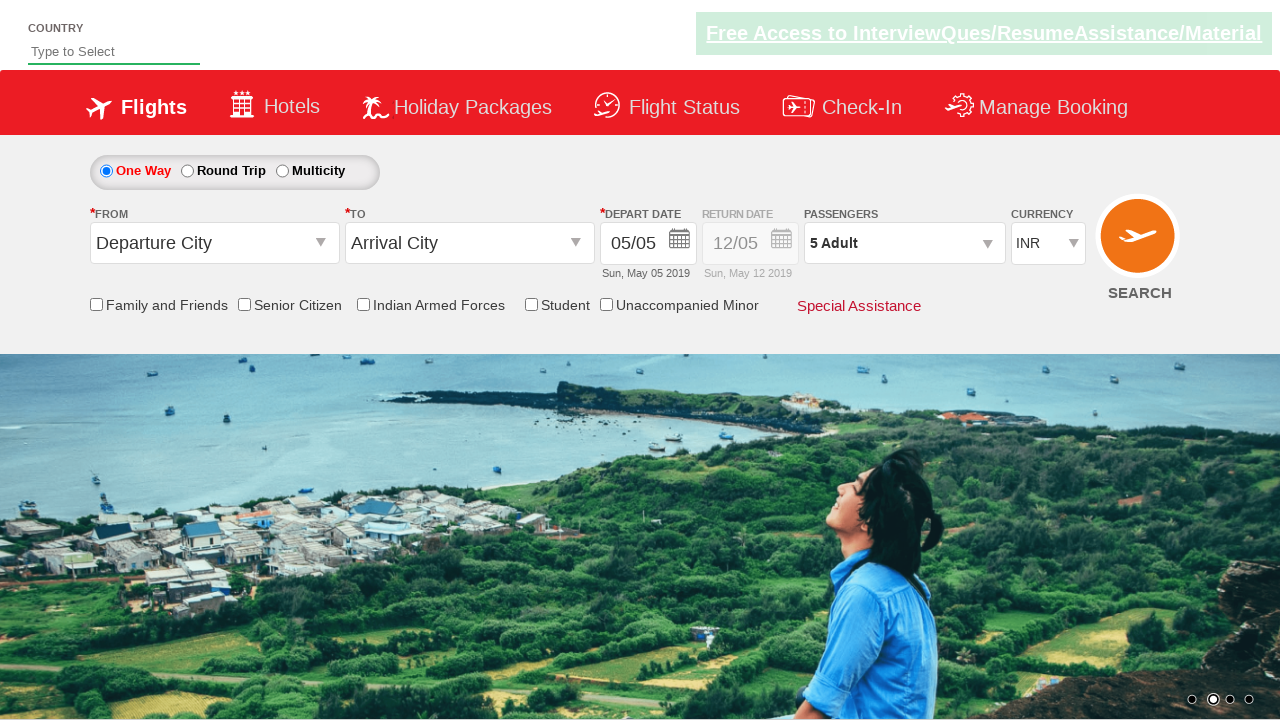

Verified passenger dropdown element is present after closing
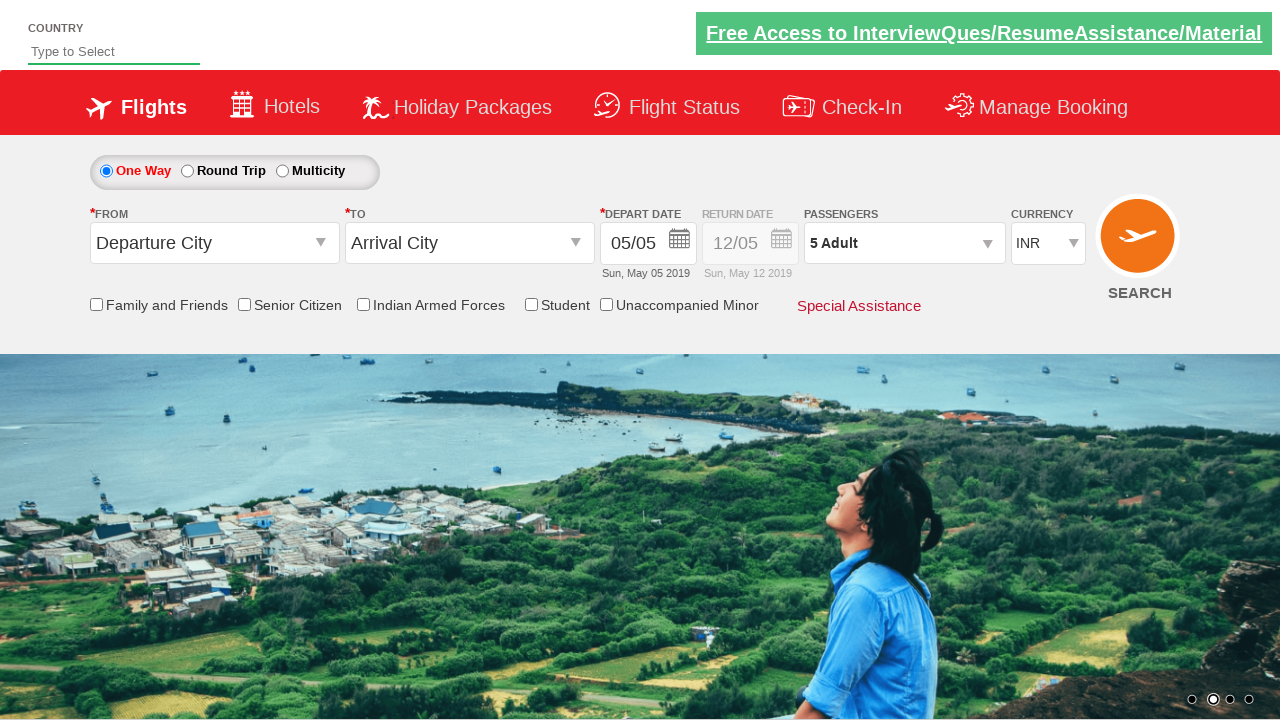

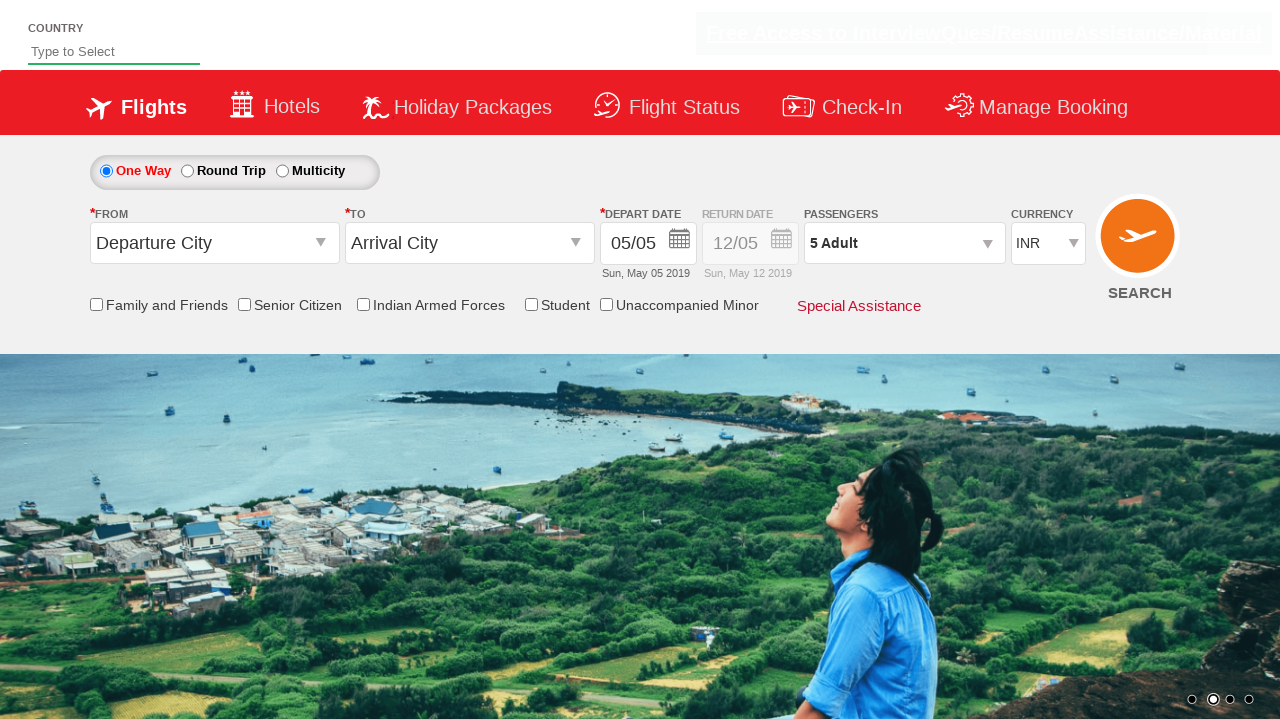